Tests iframe handling by switching to an iframe on a W3Schools tryit page and clicking a "Try it" button inside it.

Starting URL: https://www.w3schools.com/jsref/tryit.asp?filename=tryjsref_submit_get

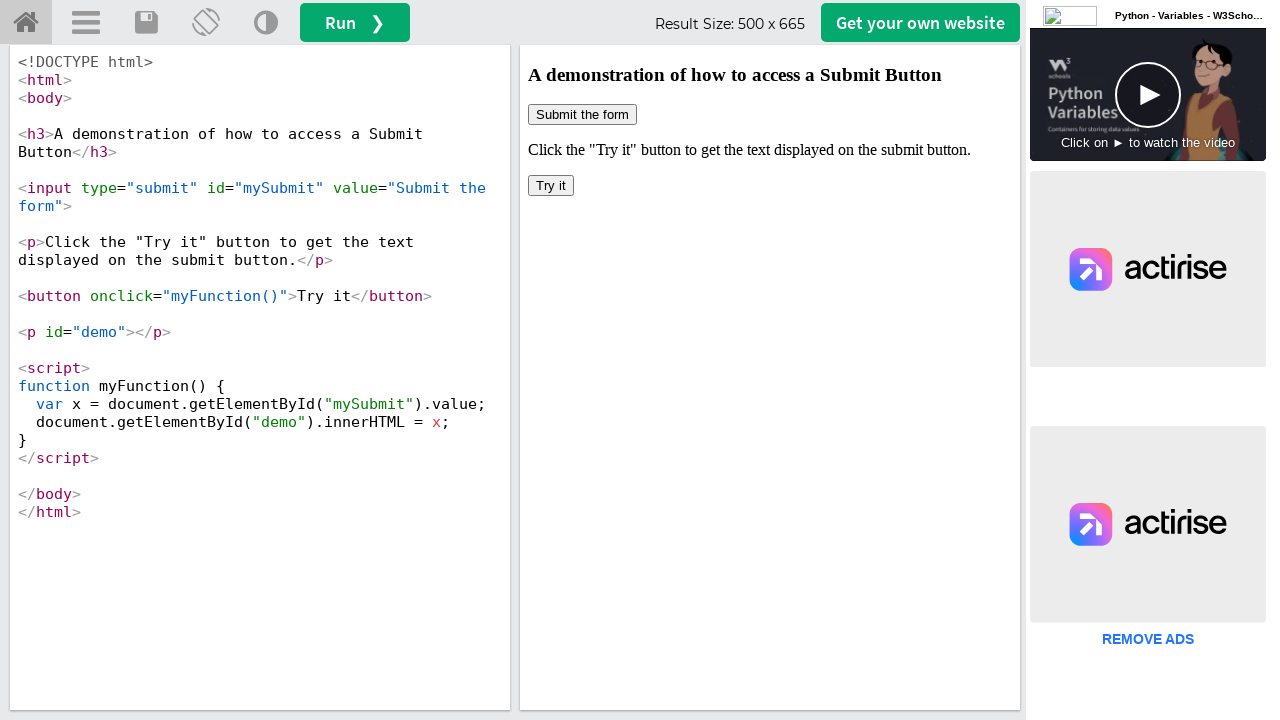

Located iframe with id 'iframeResult'
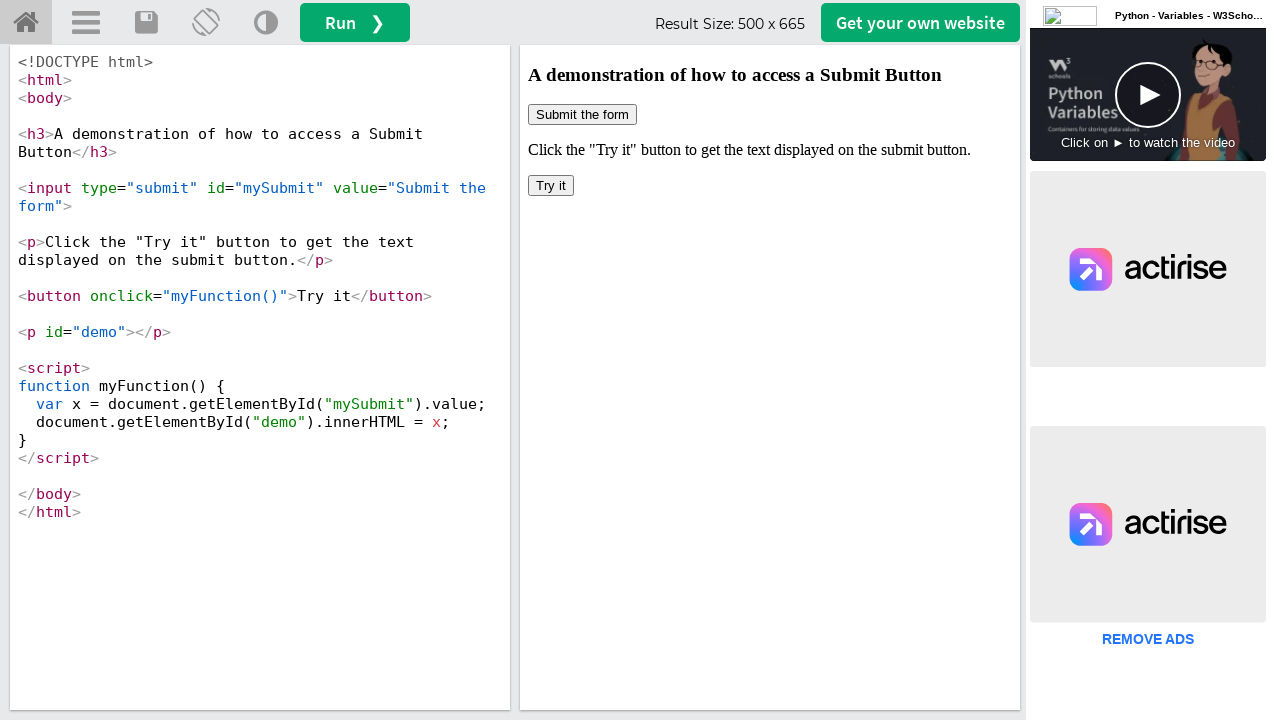

Clicked 'Try it' button inside the iframe at (551, 186) on #iframeResult >> internal:control=enter-frame >> xpath=//button[text()='Try it']
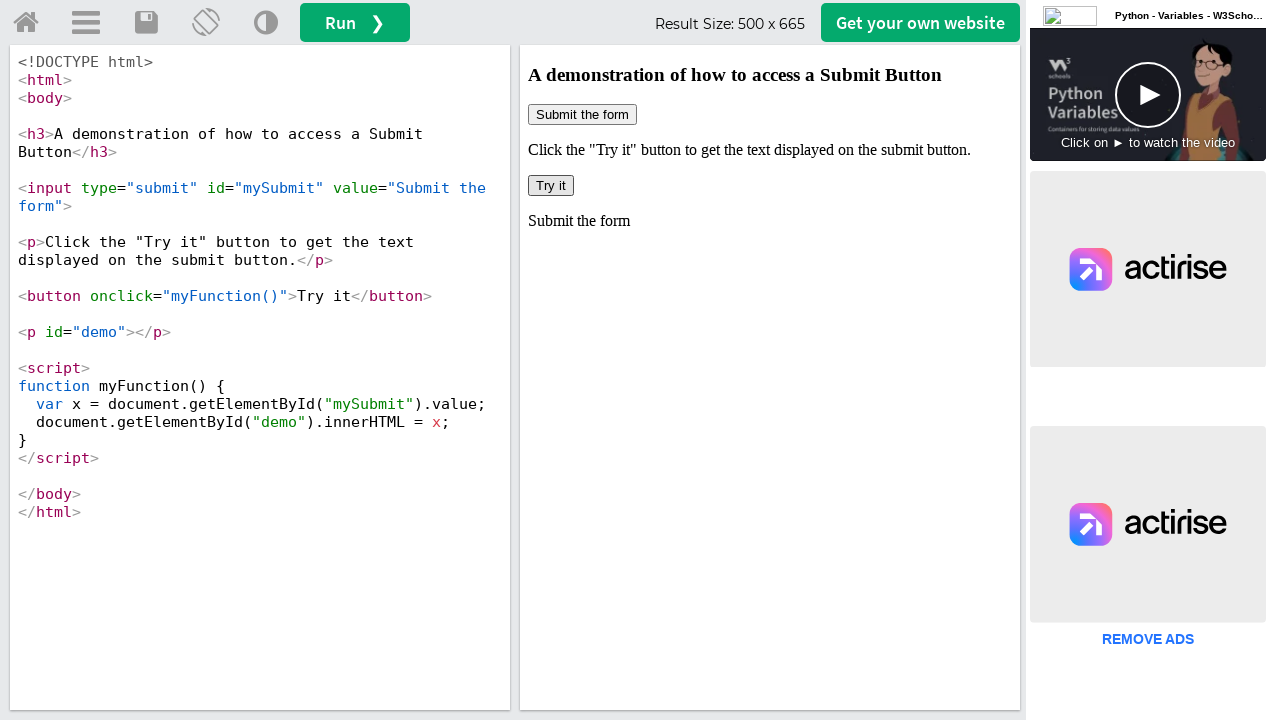

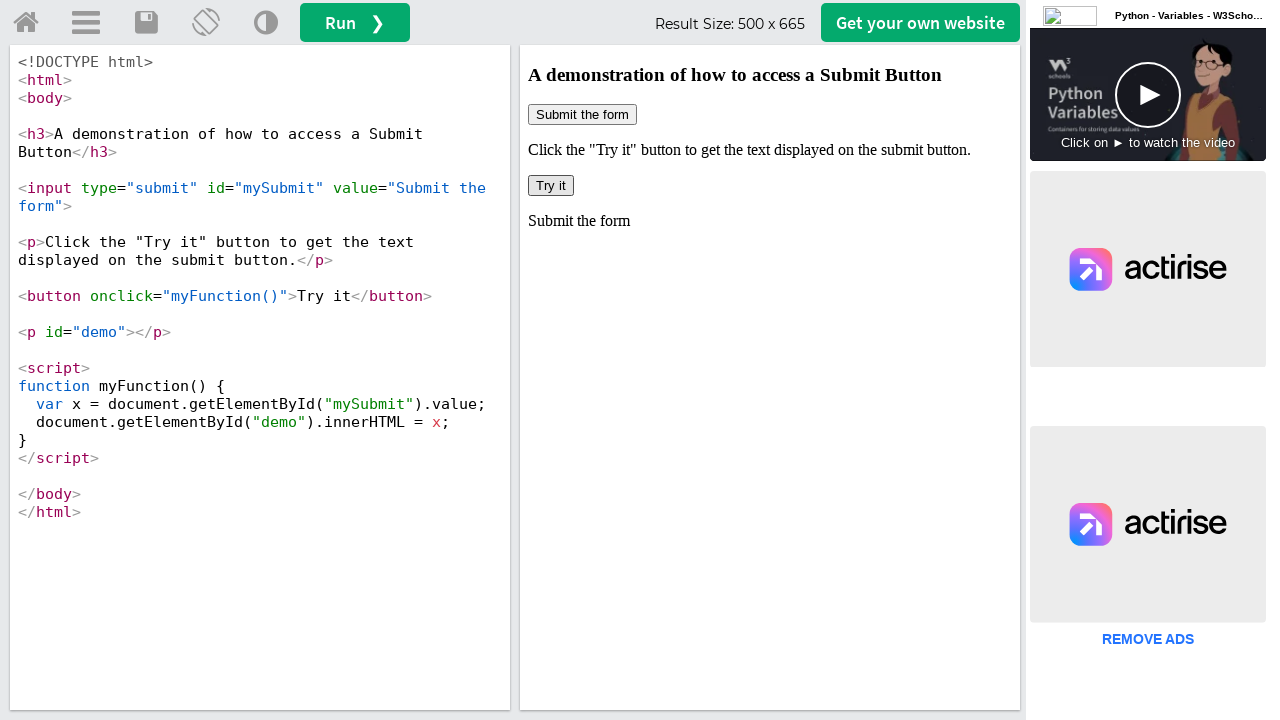